Tests social media buttons in the footer by clicking on the Instagram social media icon link.

Starting URL: https://shop.kz/

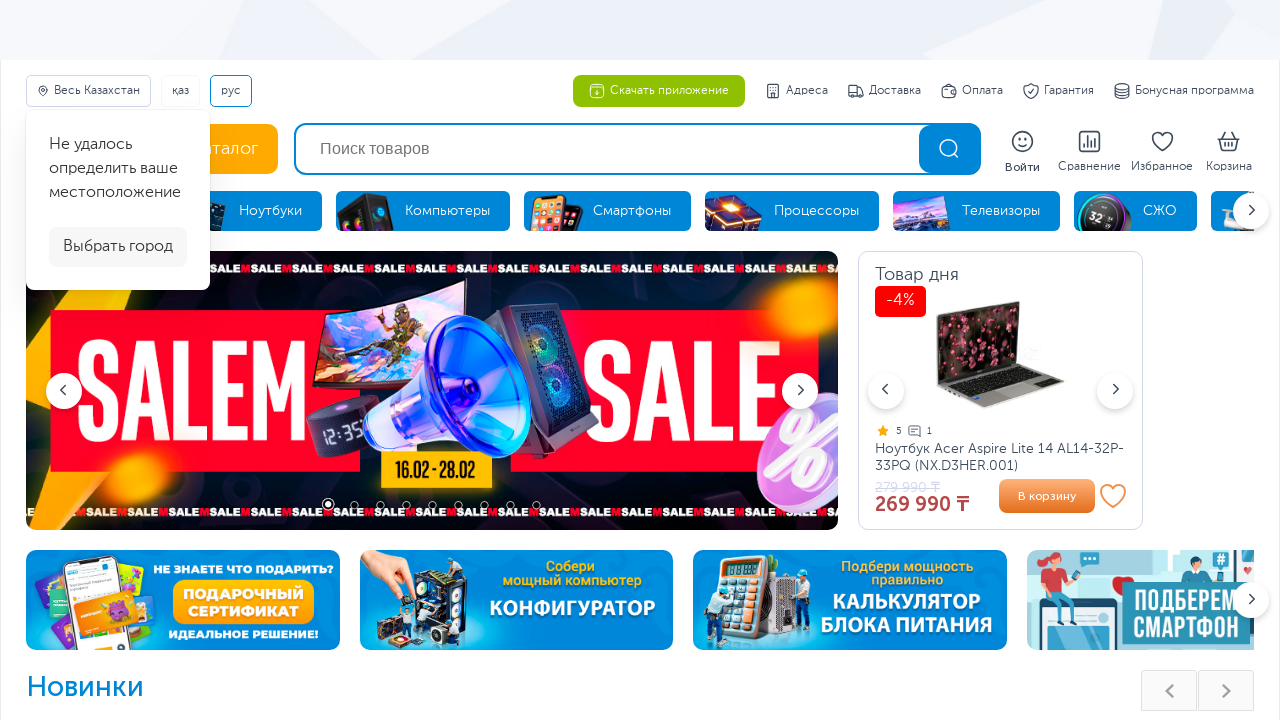

Waited for Instagram social media icon to load in footer
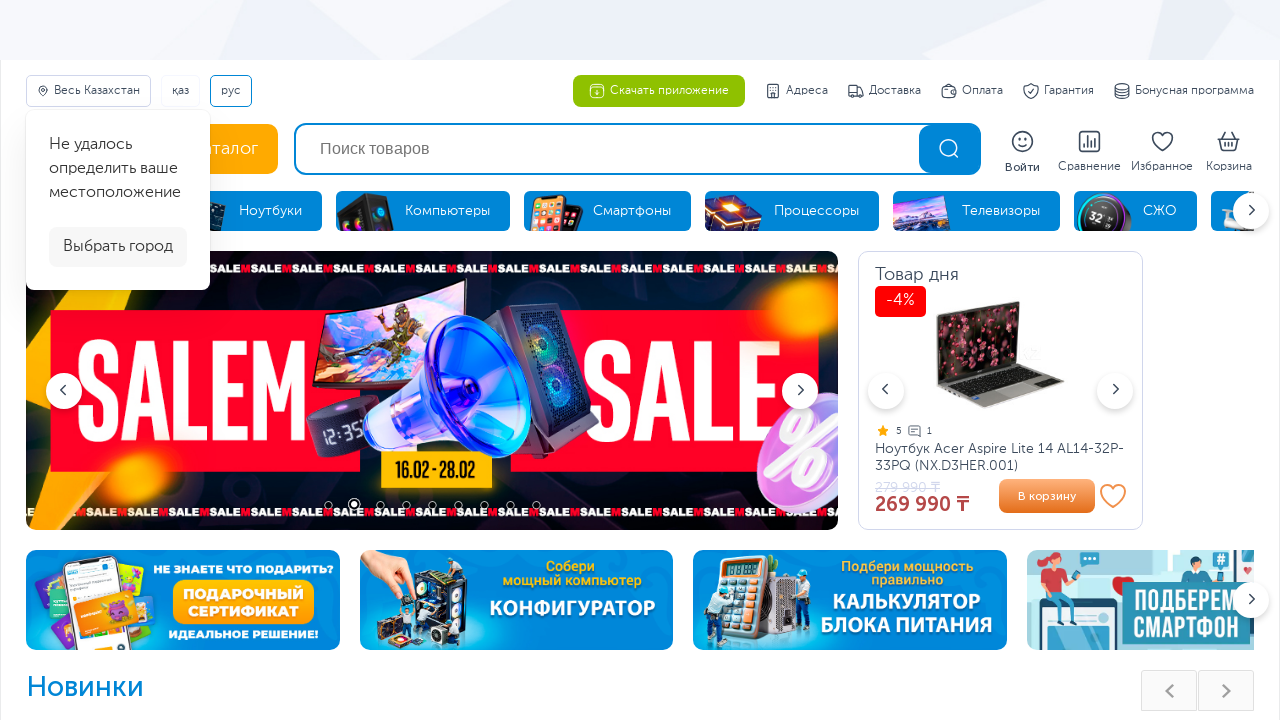

Clicked Instagram social media icon link in footer at (988, 505) on .in.bx-socialfooter-icon
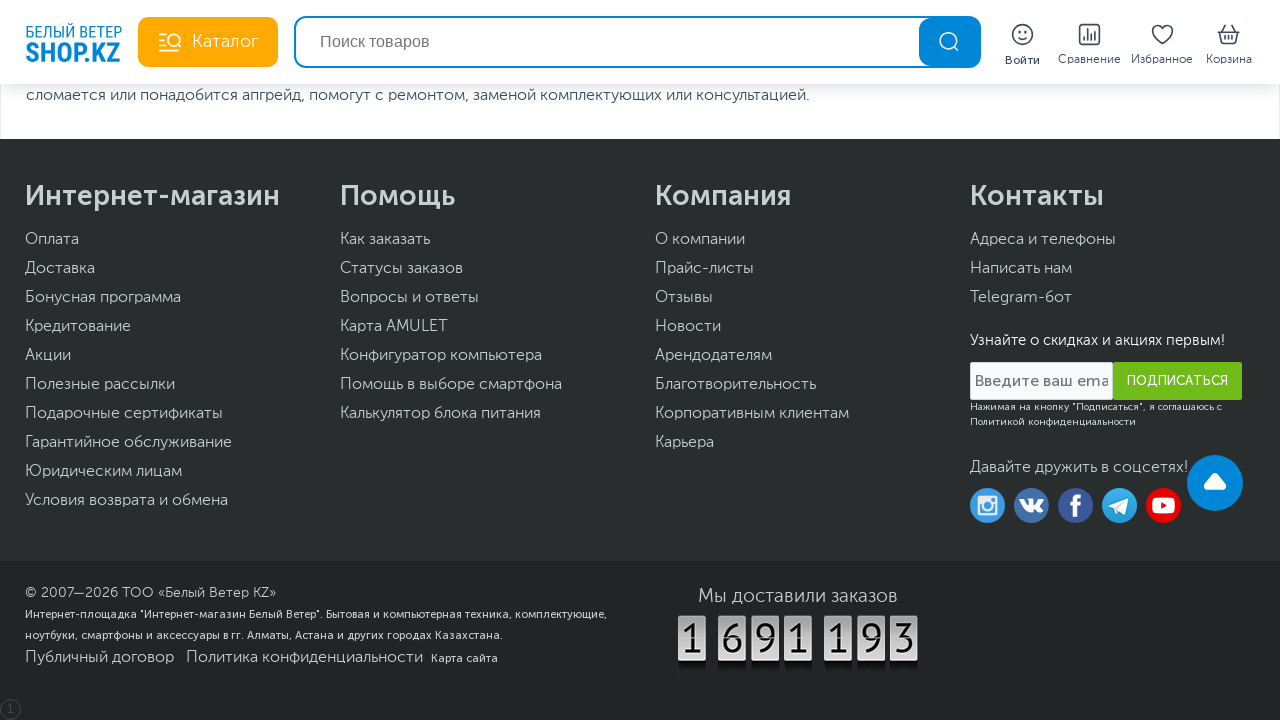

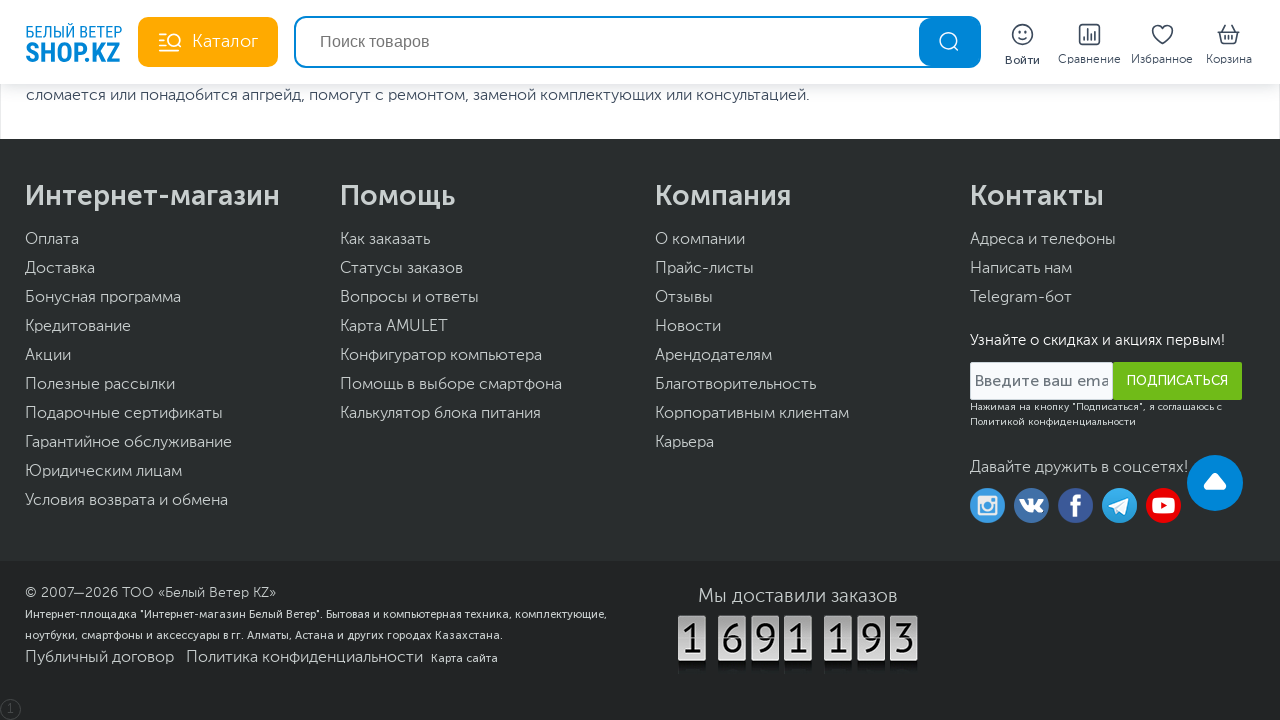